Tests JavaScript simple alert interaction by clicking a button that triggers an alert and then accepting/dismissing the alert dialog

Starting URL: https://www.automationtestinginsider.com/2019/08/textarea-textarea-element-defines-multi.html

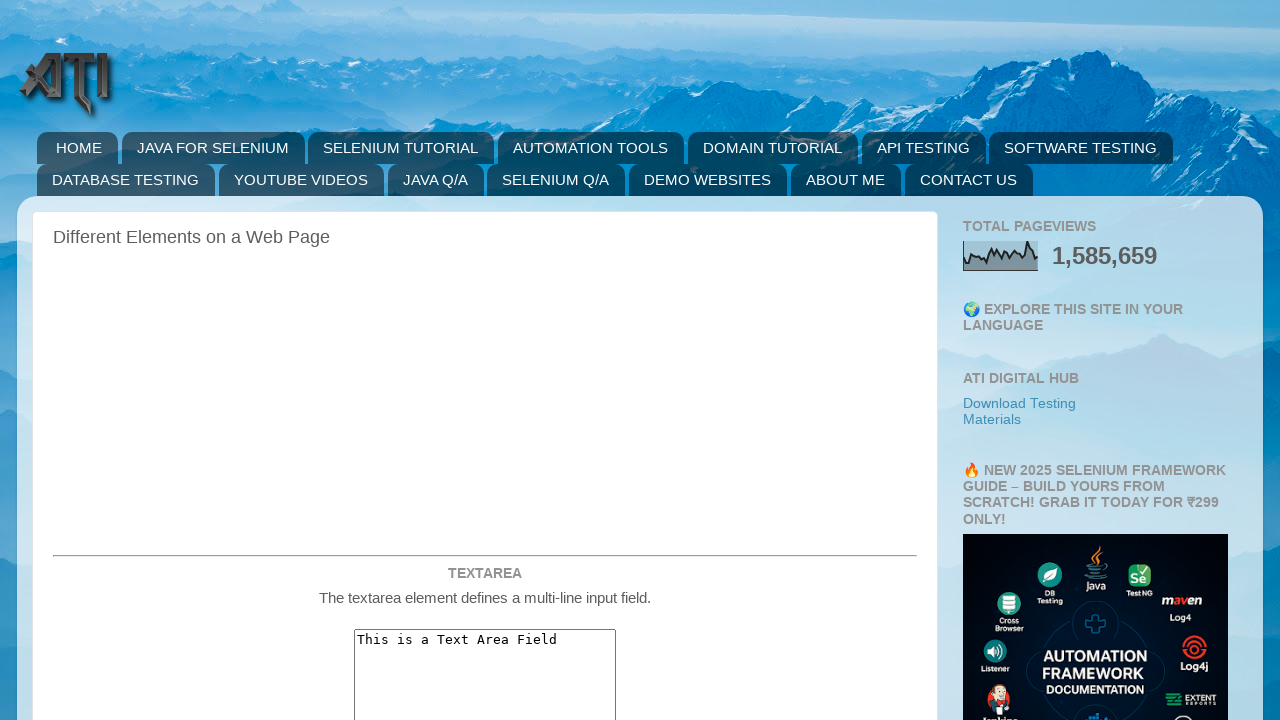

Navigated to automation testing page
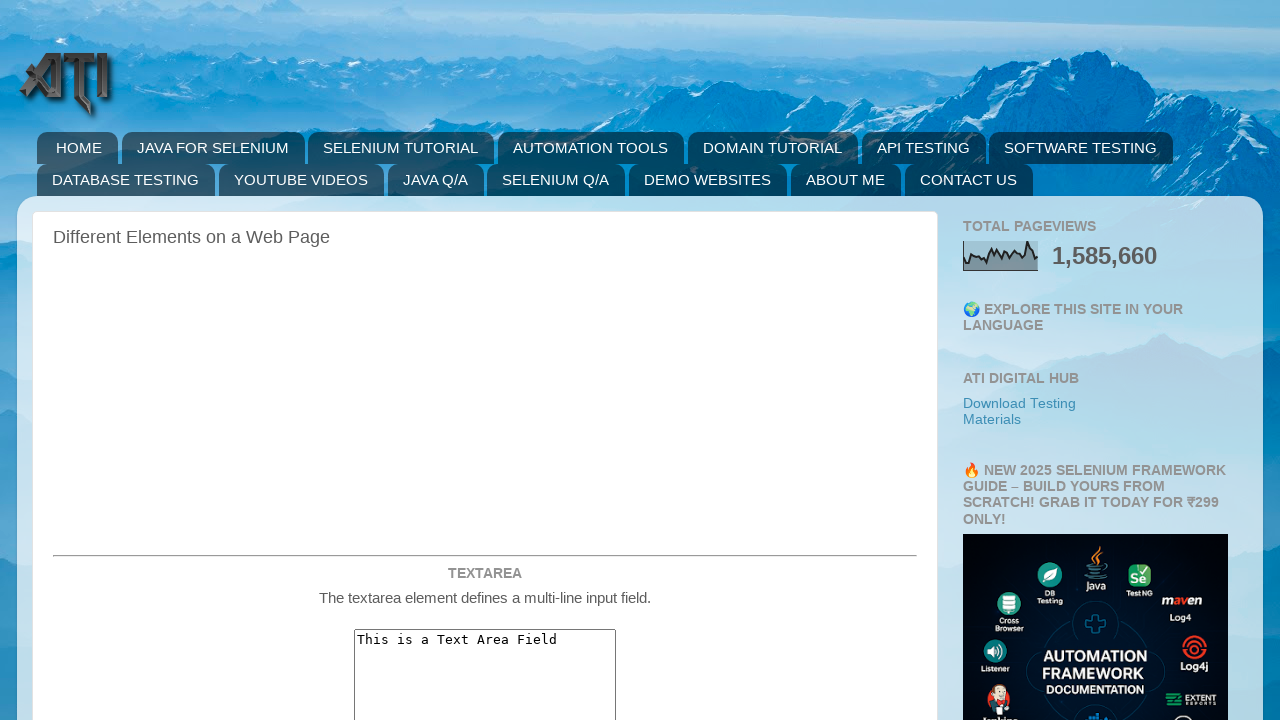

Set up dialog handler to accept alerts
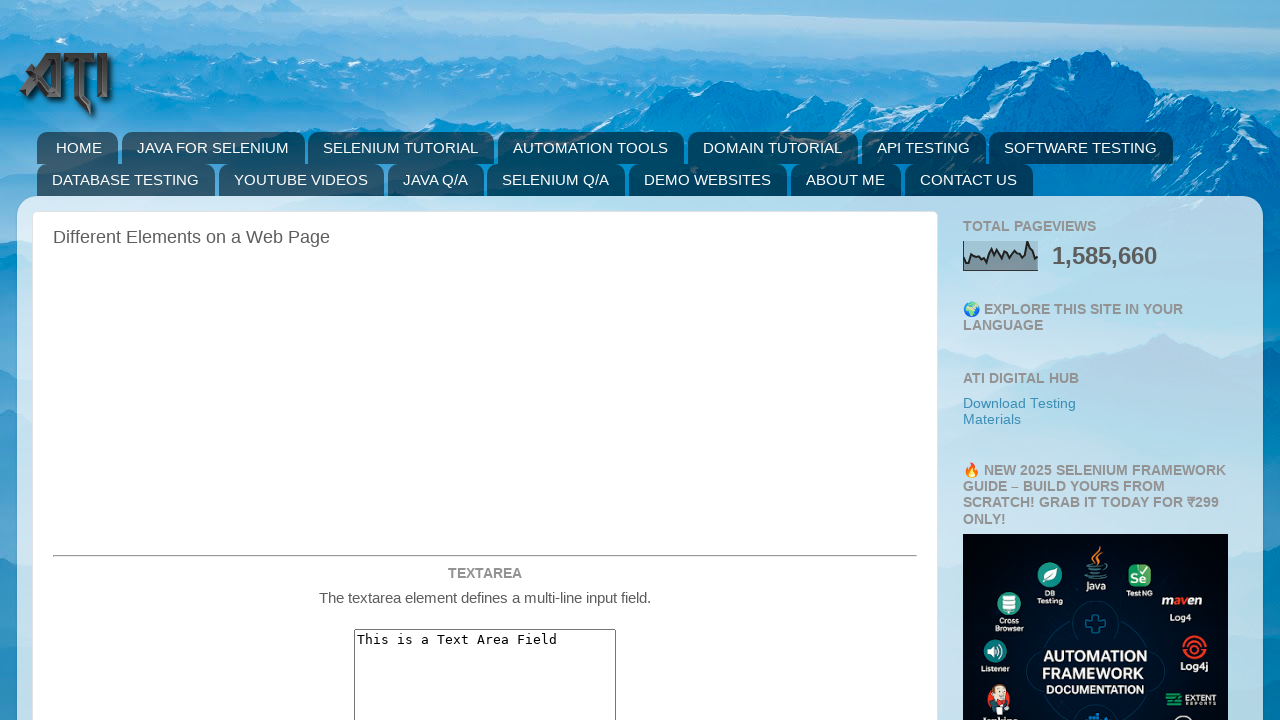

Clicked button to trigger simple alert at (485, 360) on #simpleAlert
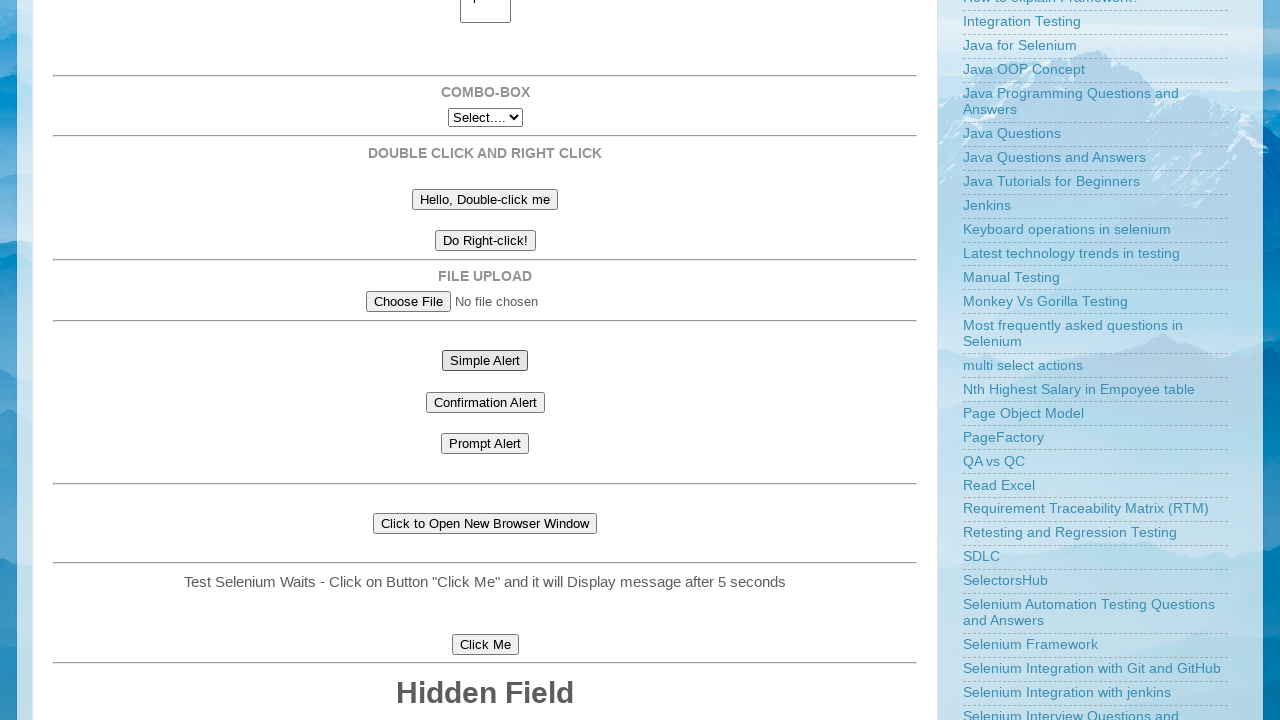

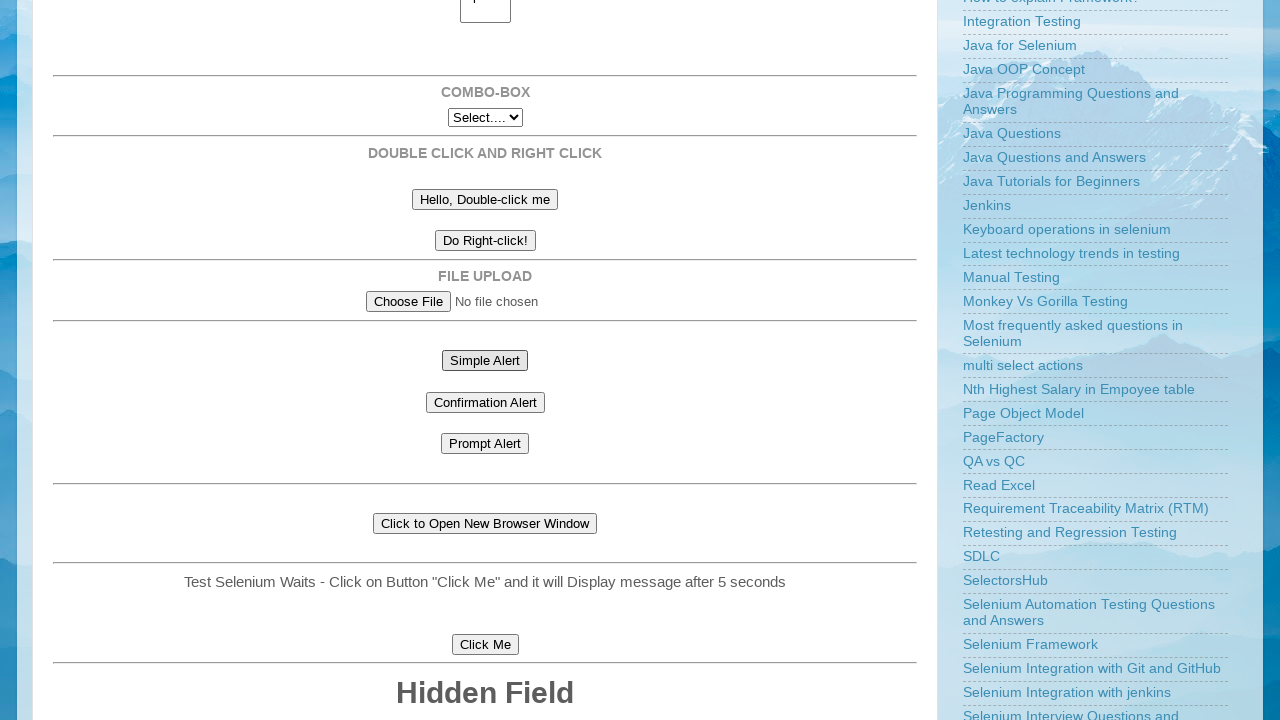